Tests dropdown functionality on a practice website by selecting options from a fruits dropdown menu using index-based selection.

Starting URL: https://letcode.in/dropdowns

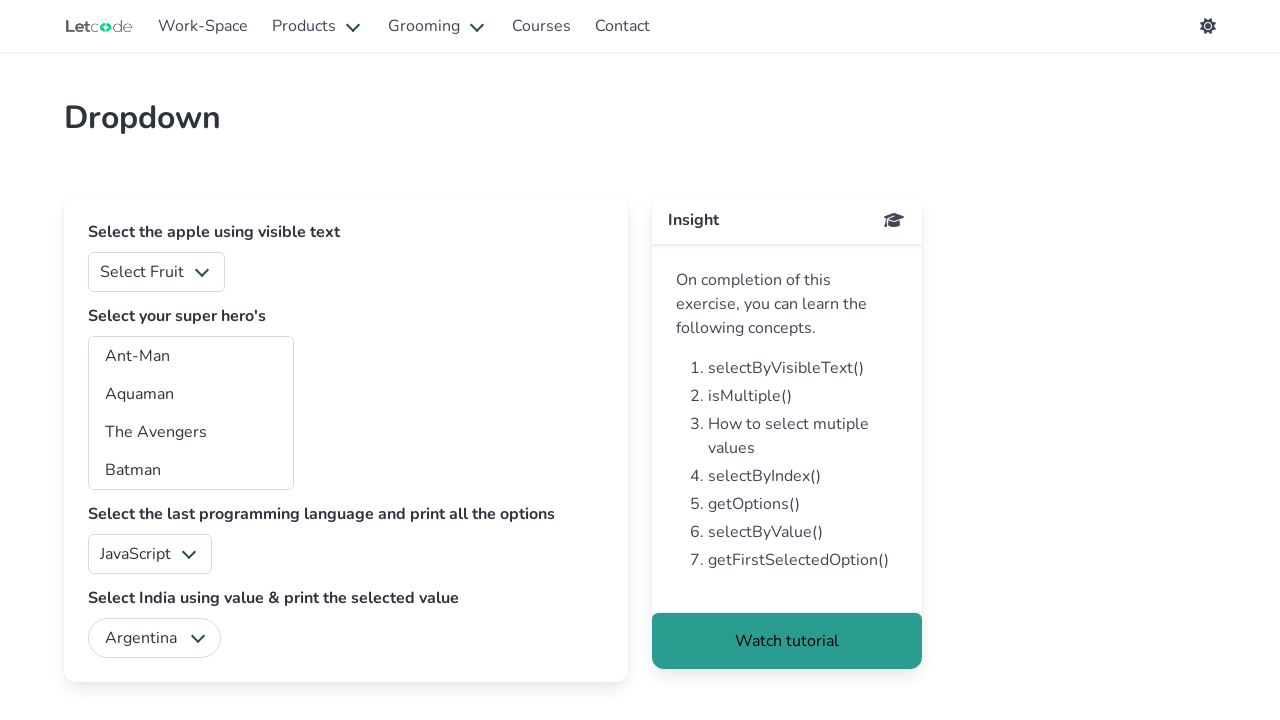

Waited for fruits dropdown to be visible
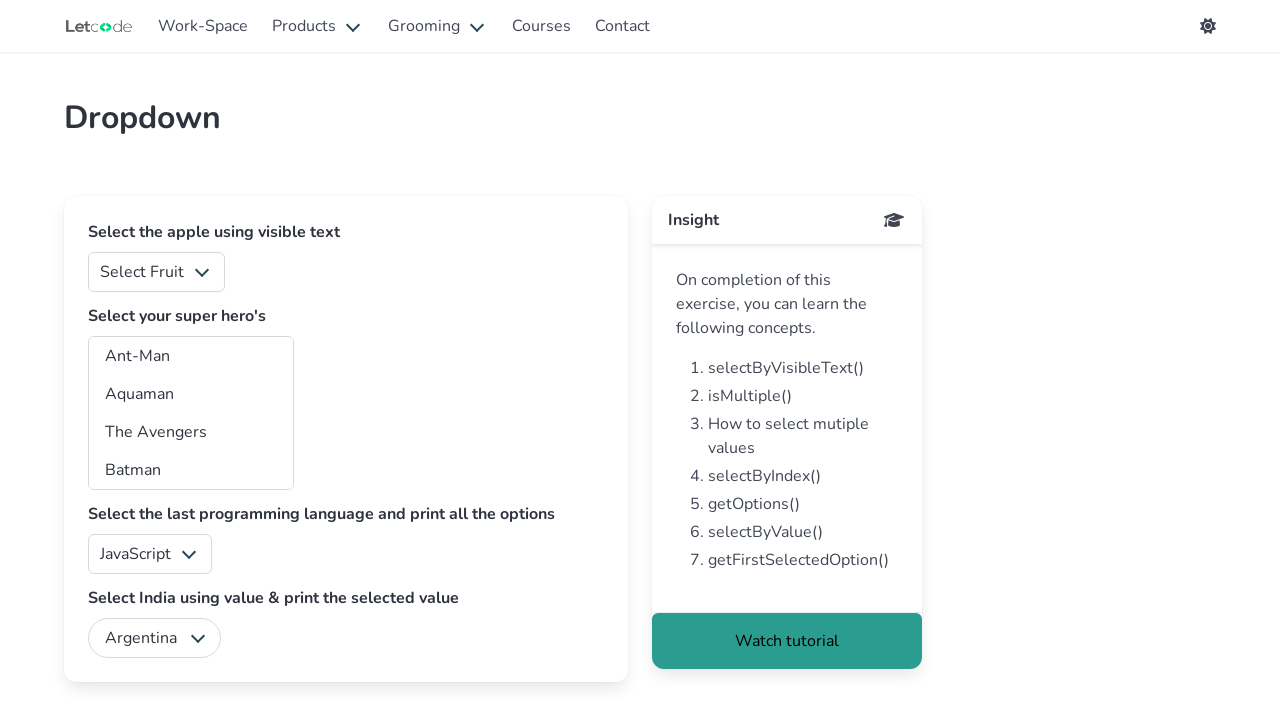

Located the fruits dropdown element
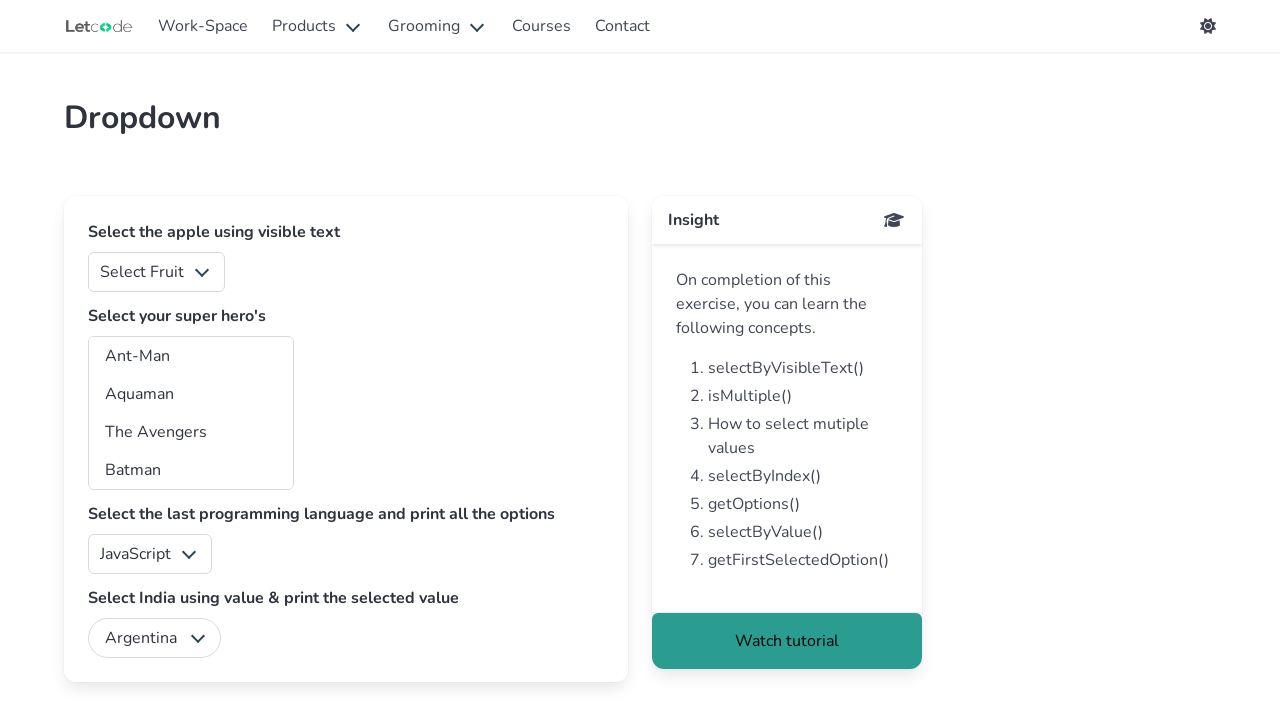

Selected dropdown option at index 2 on #fruits
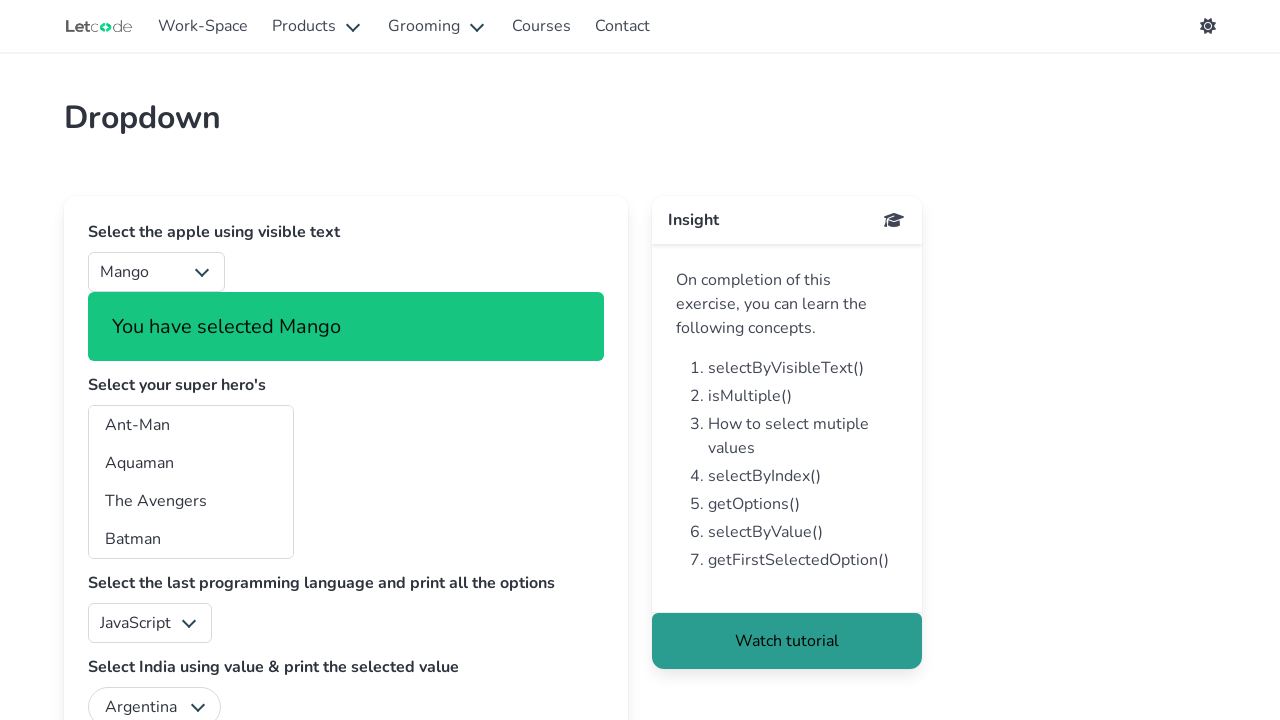

Waited 1 second to observe the selection
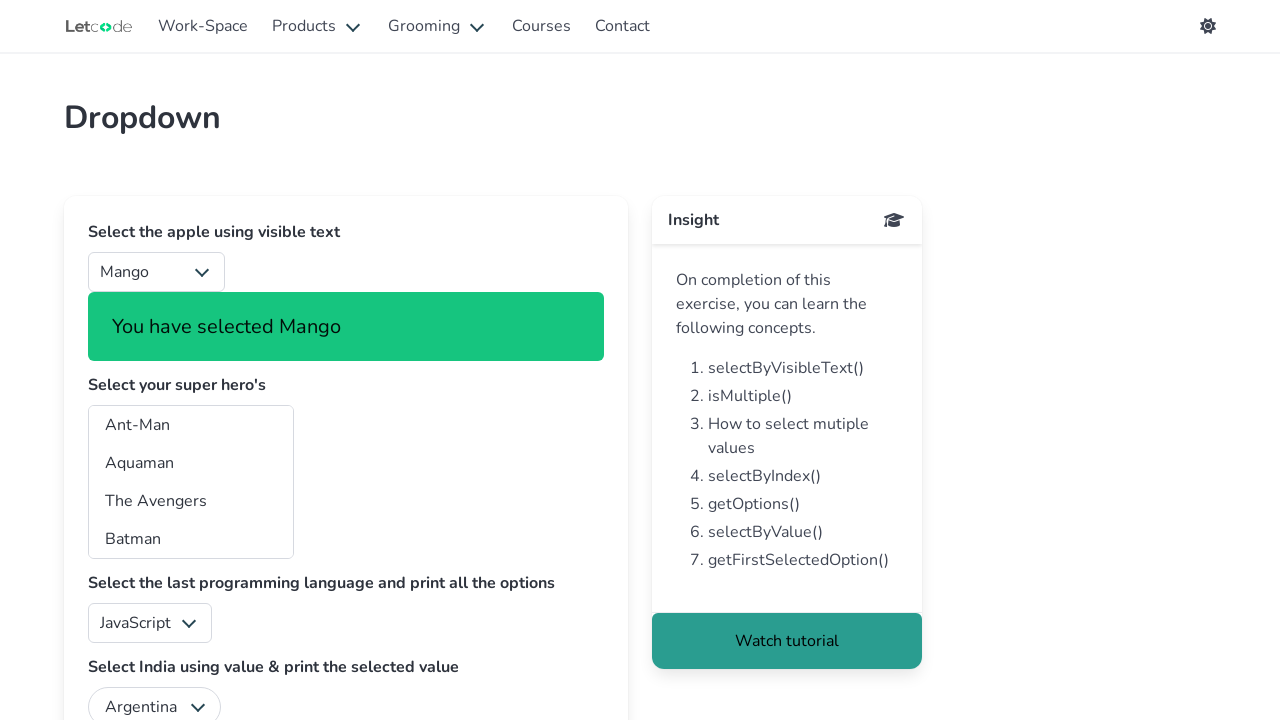

Selected 'Apple' option from the fruits dropdown on #fruits
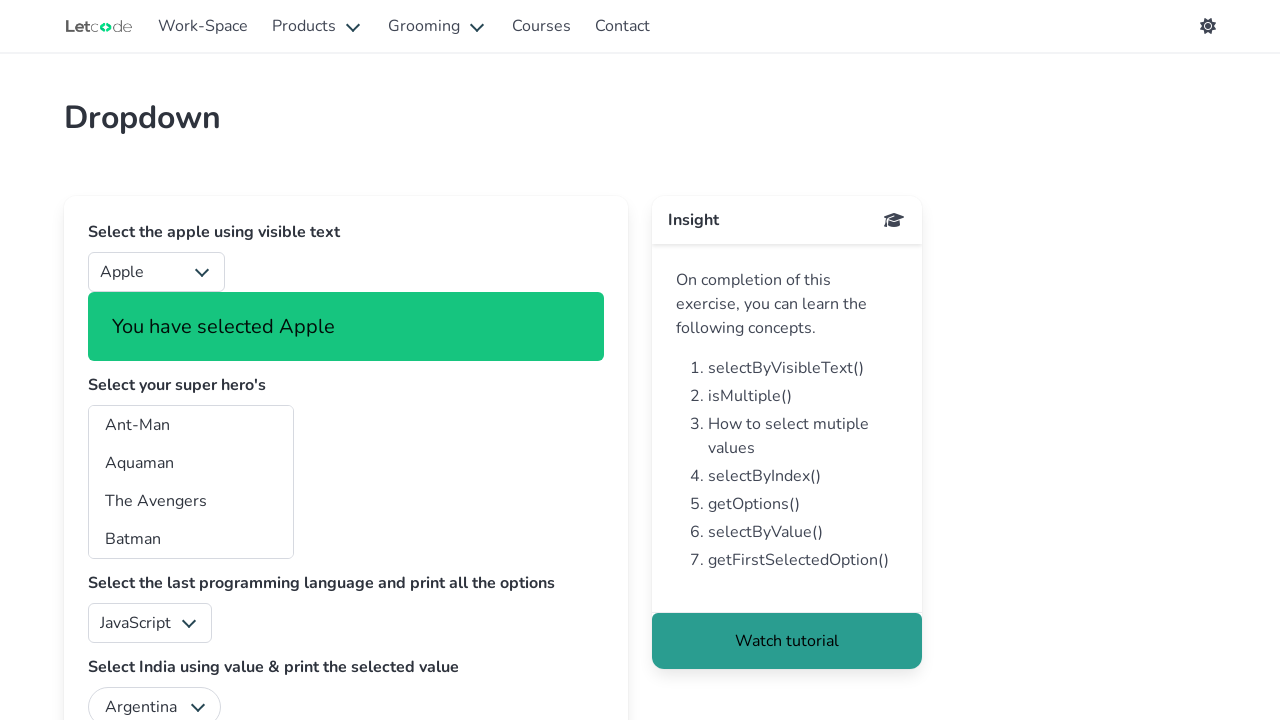

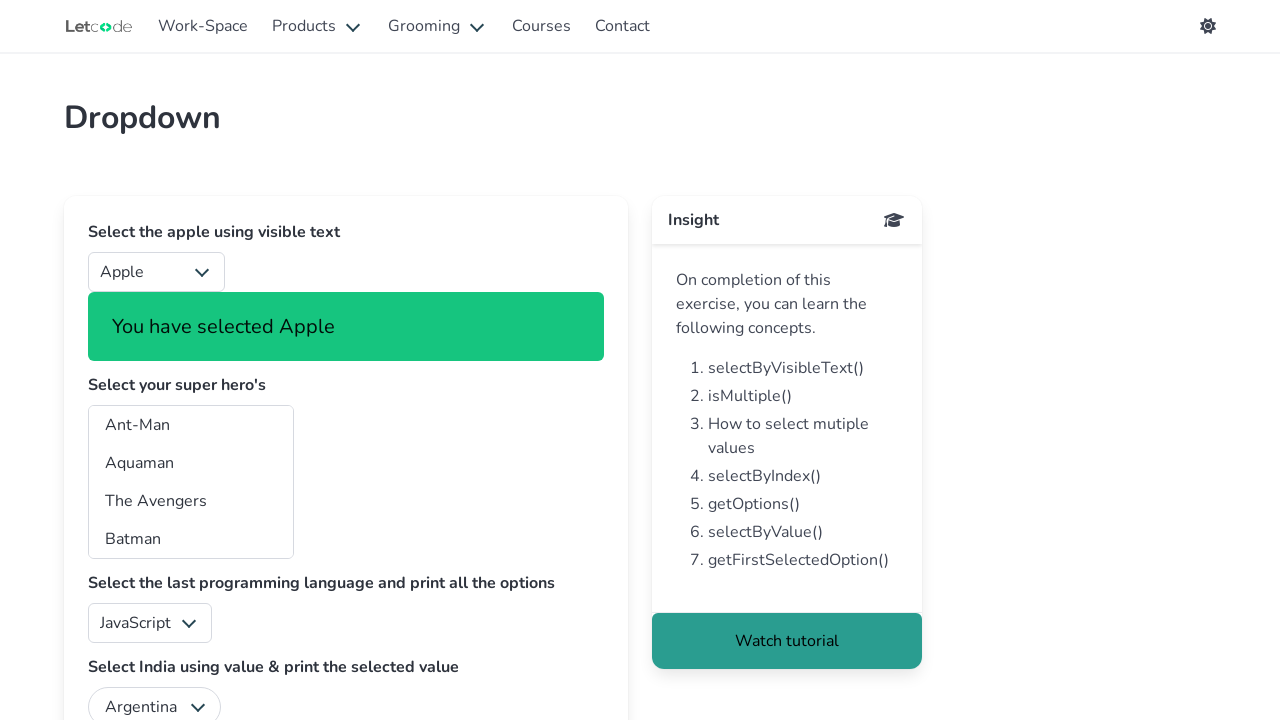